Tests the Region navigation link by clicking on it in the header

Starting URL: https://coronavirus.jhu.edu/

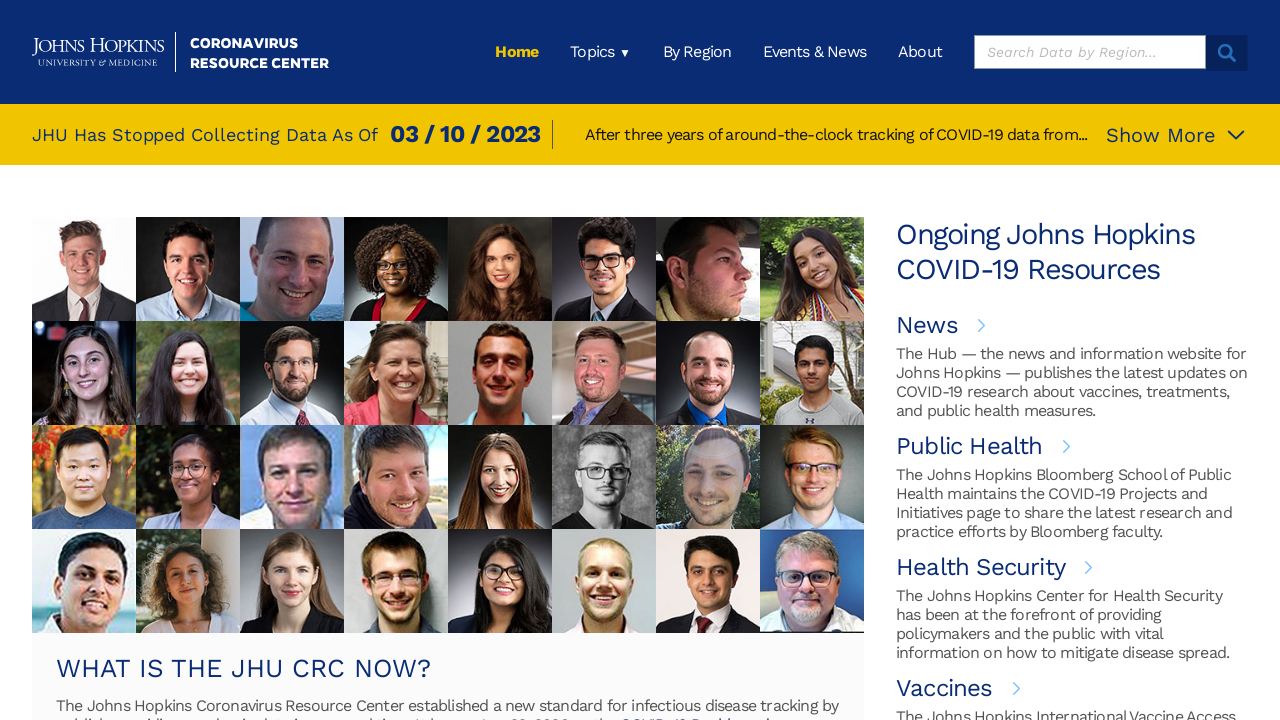

Clicked Region navigation link in header at (697, 52) on xpath=/html/body/div[1]/div/header/div/div[2]/ul/li[3]/a
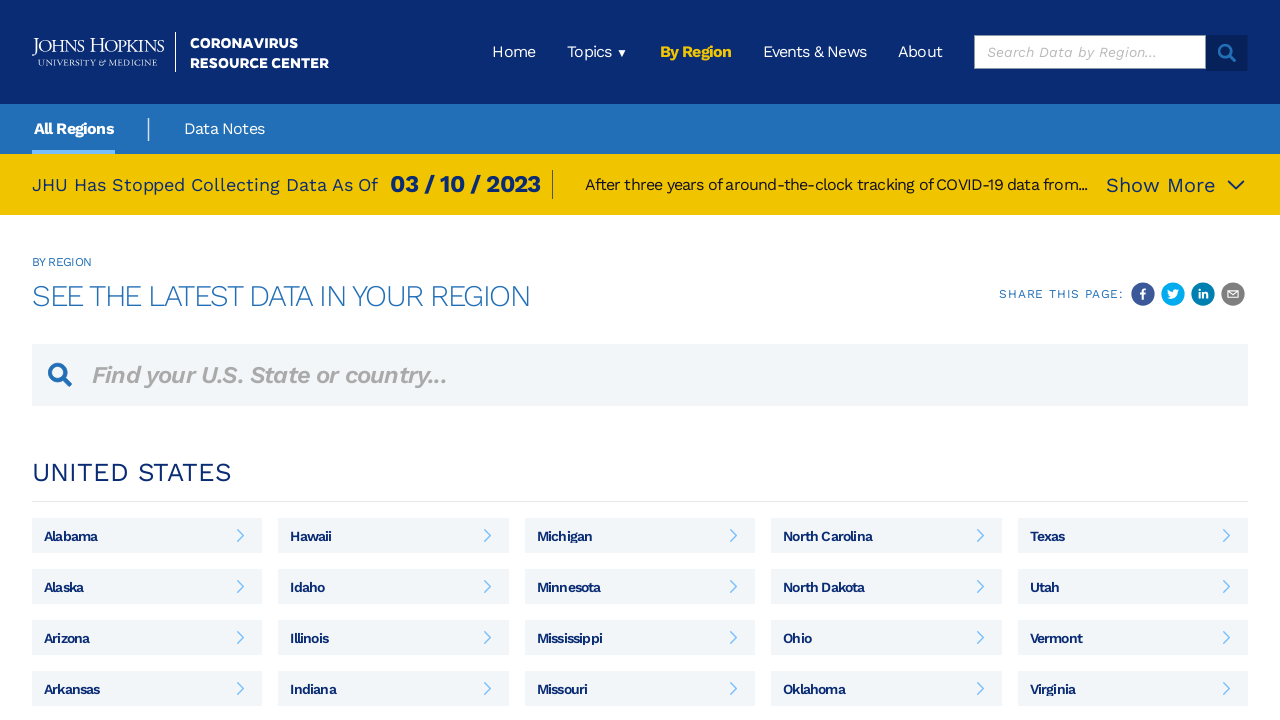

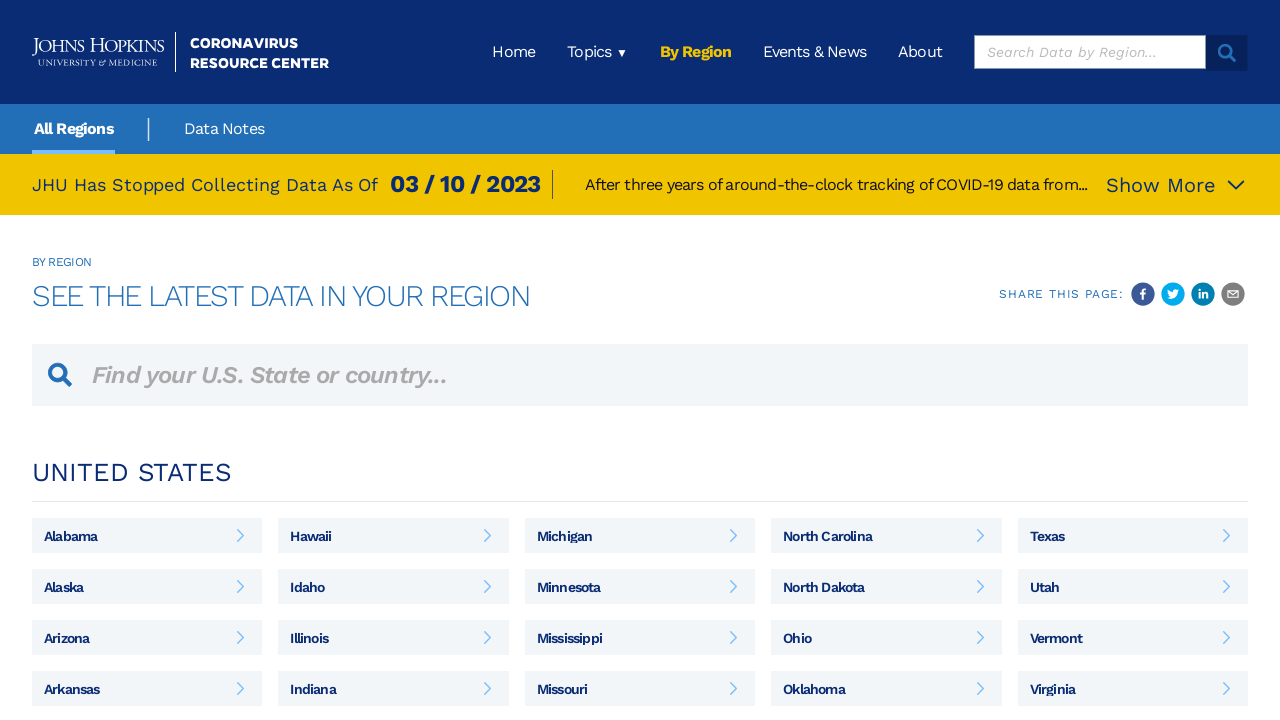